Tests the forgot password functionality by filling in recovery details and retrieving a temporary password

Starting URL: https://rahulshettyacademy.com/locatorspractice/

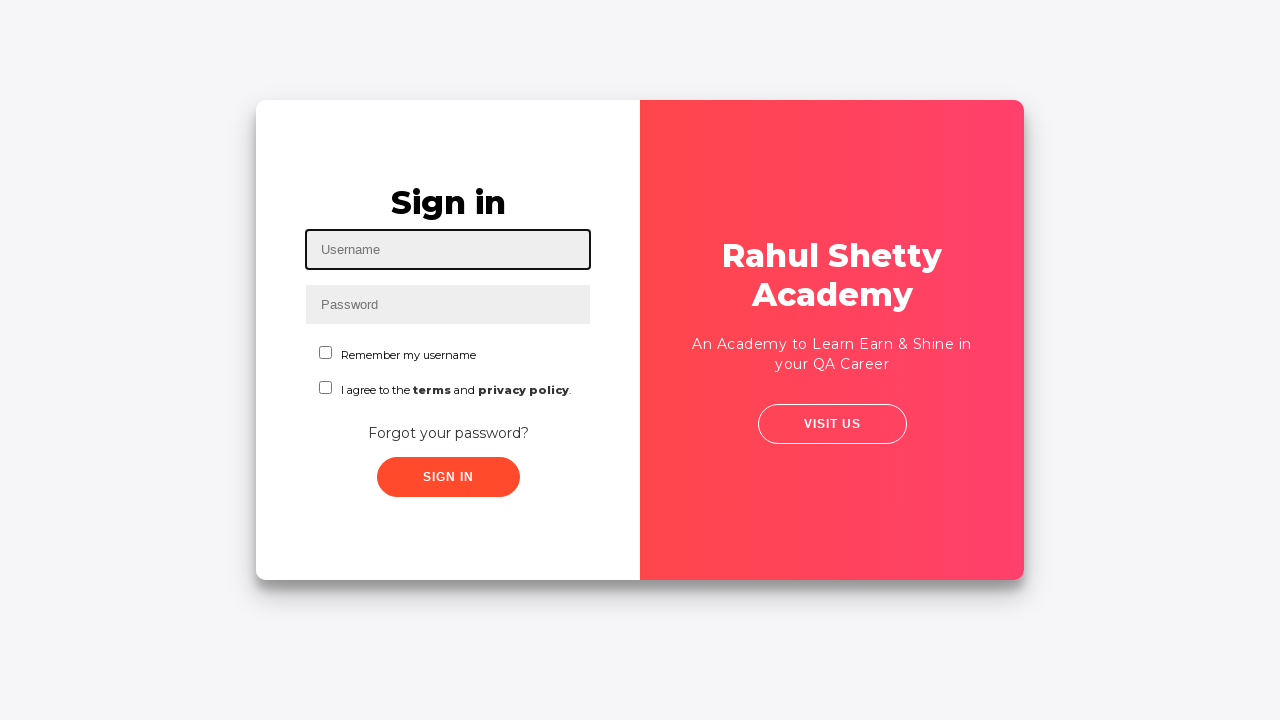

Clicked 'Forgot your password?' link at (448, 433) on text=Forgot your password?
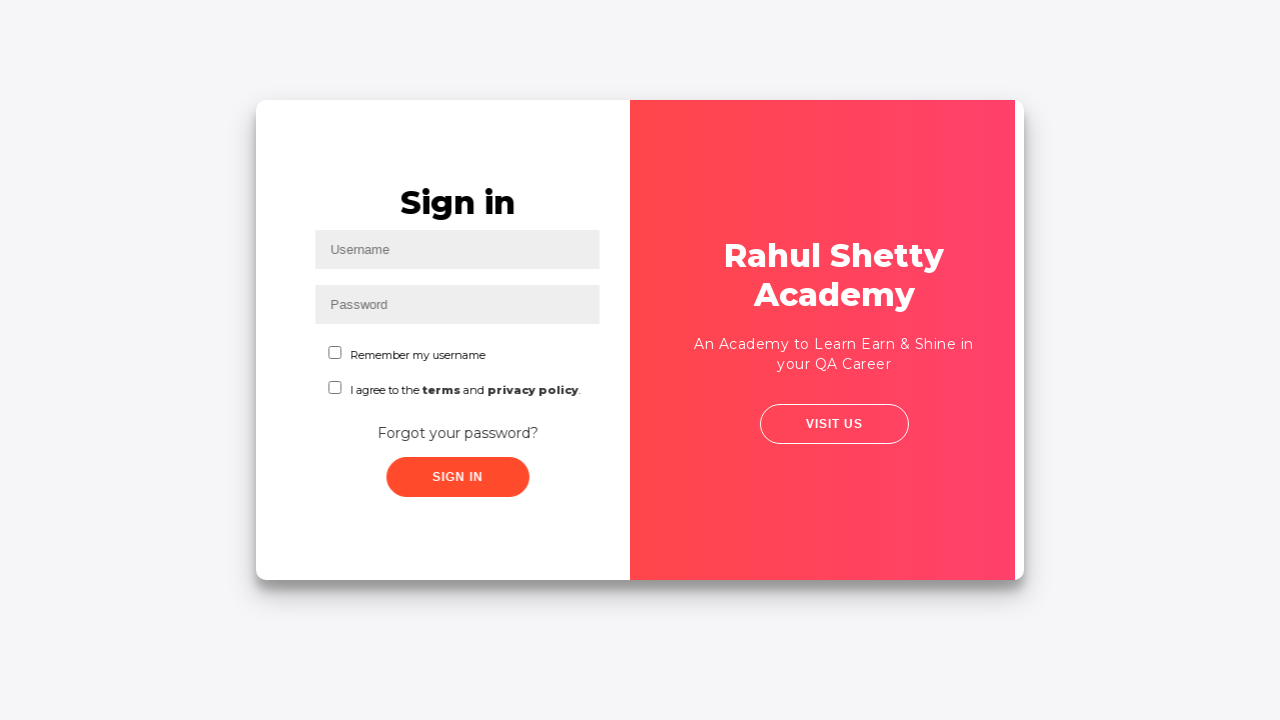

Filled name field with 'Srivignesh' on input[placeholder='Name']
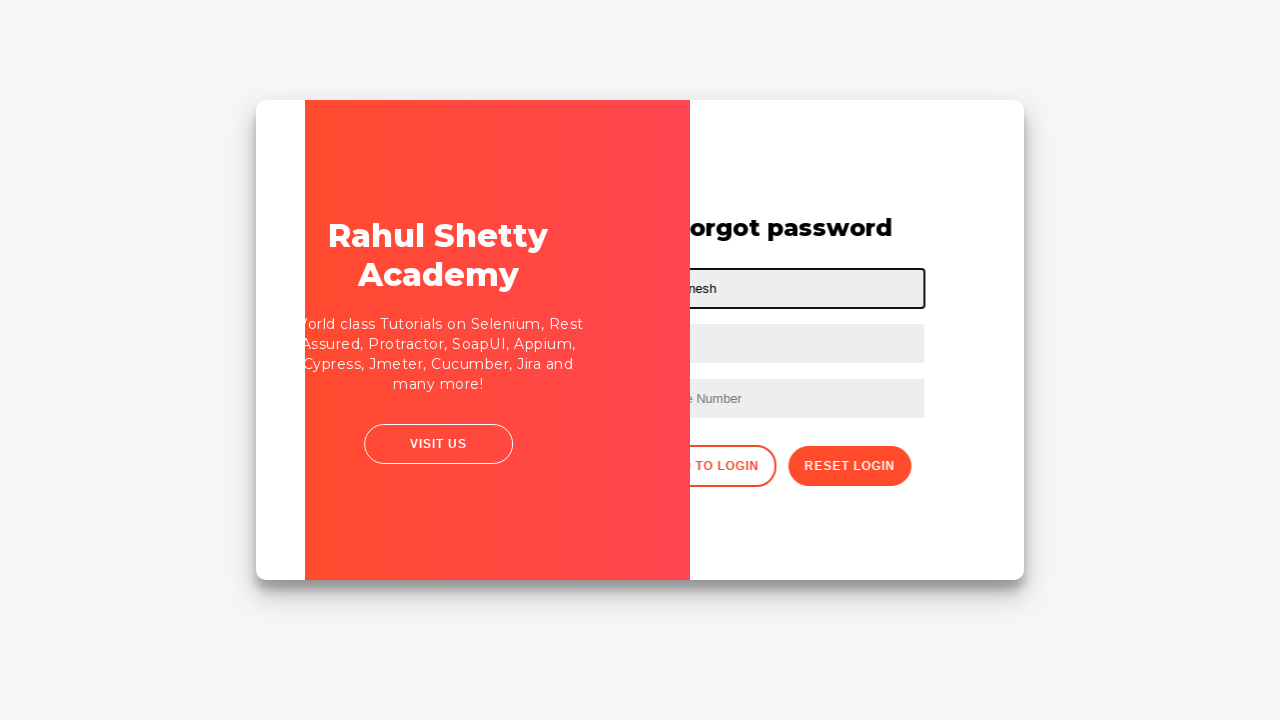

Filled email field with 'sriv1516@gmail.com' on input[placeholder='Email']
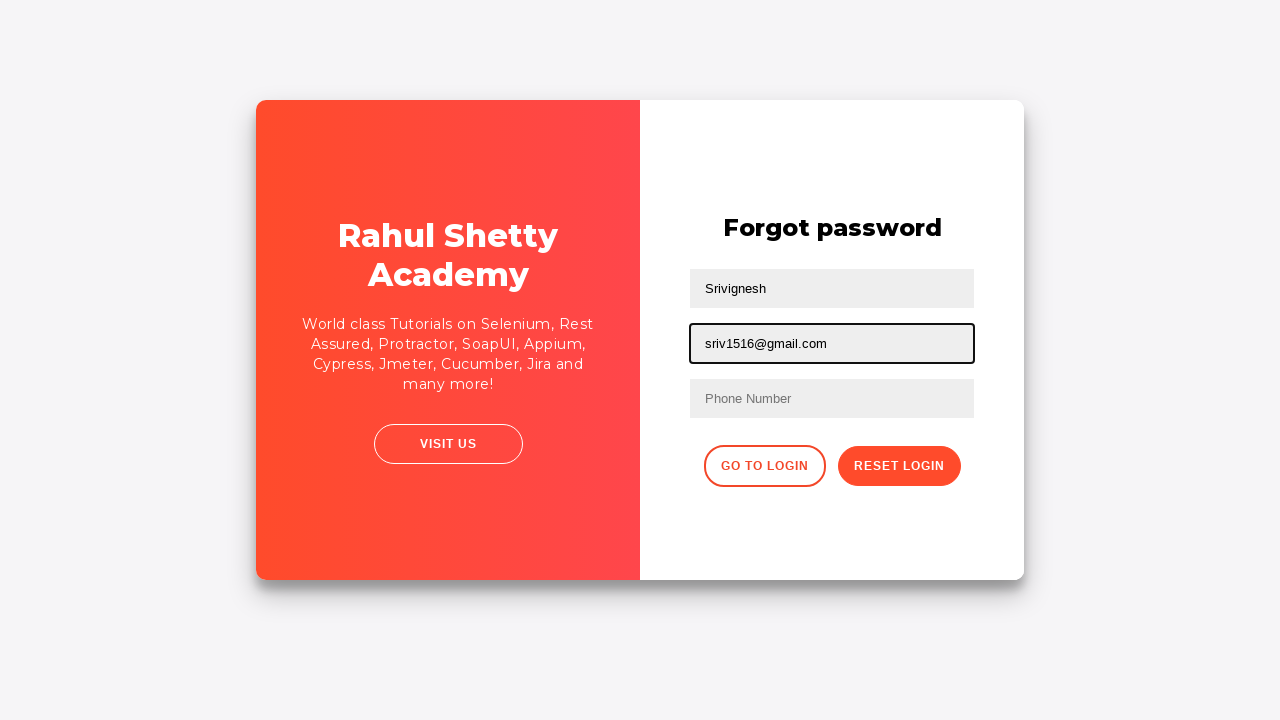

Filled phone number field with '8754245401' on input[placeholder='Phone Number']
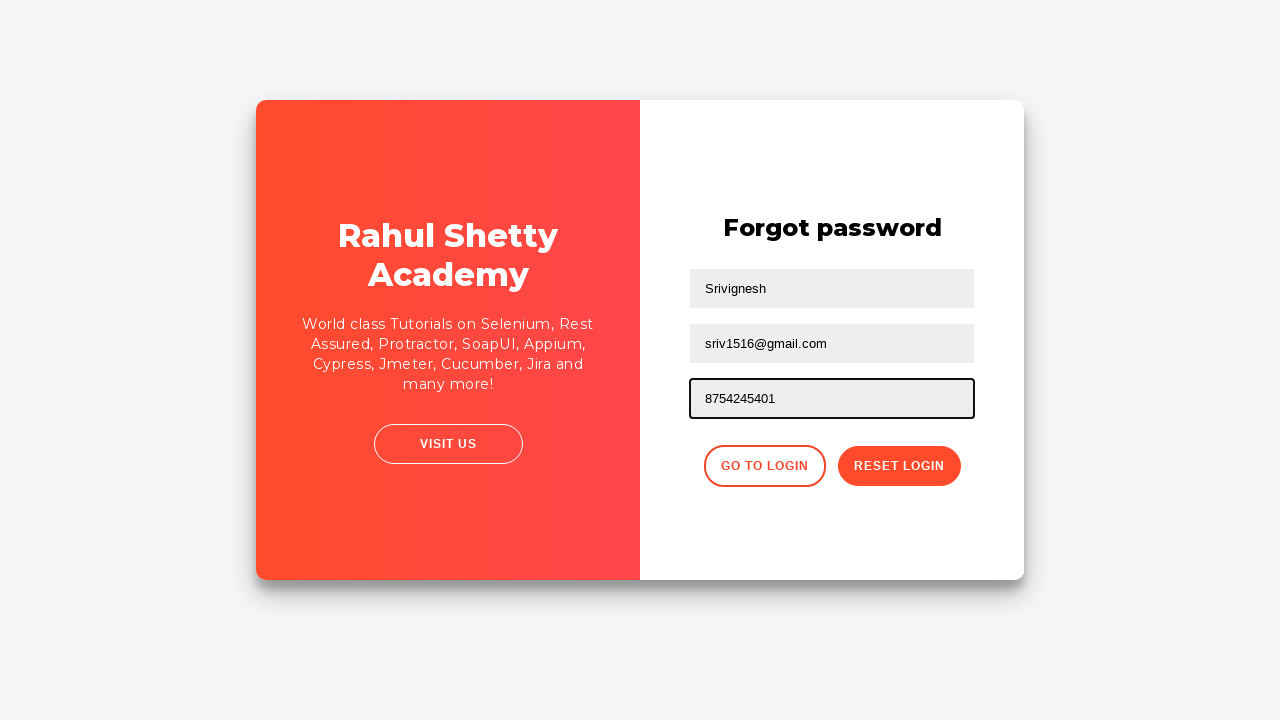

Clicked reset login button to submit recovery details at (899, 466) on xpath=//button[@class='reset-pwd-btn']
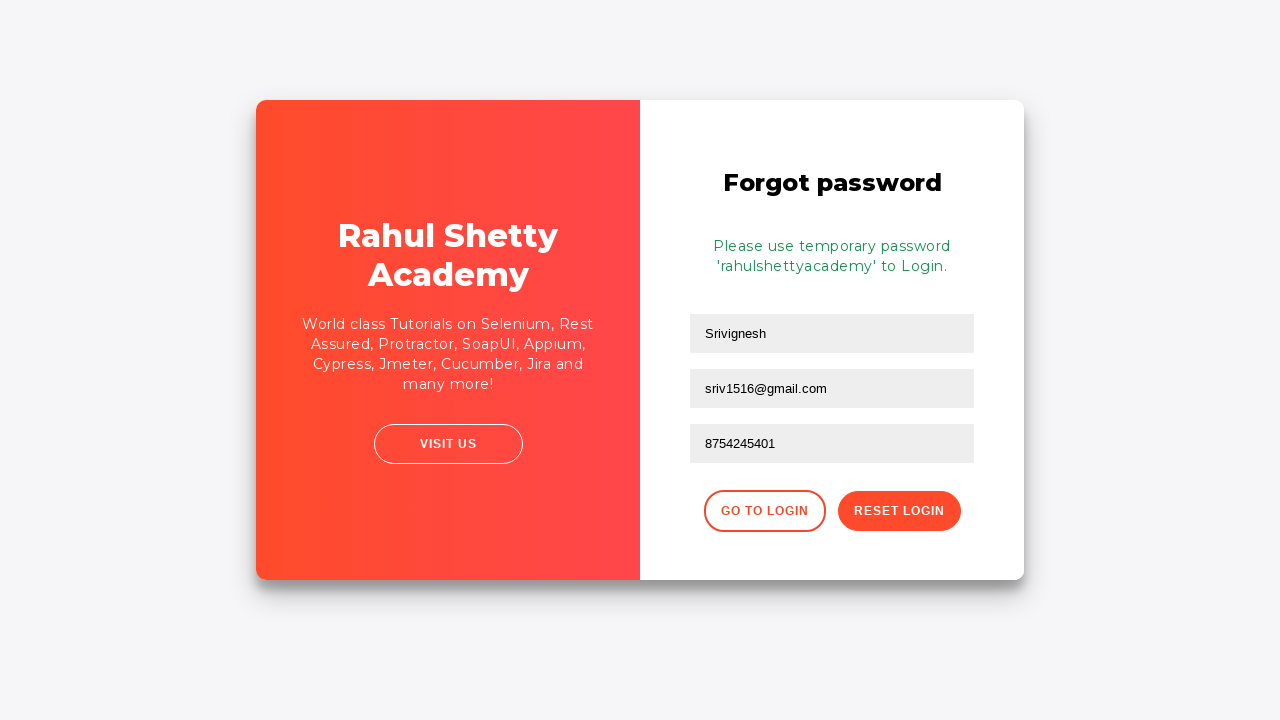

Waited for temporary password message to appear
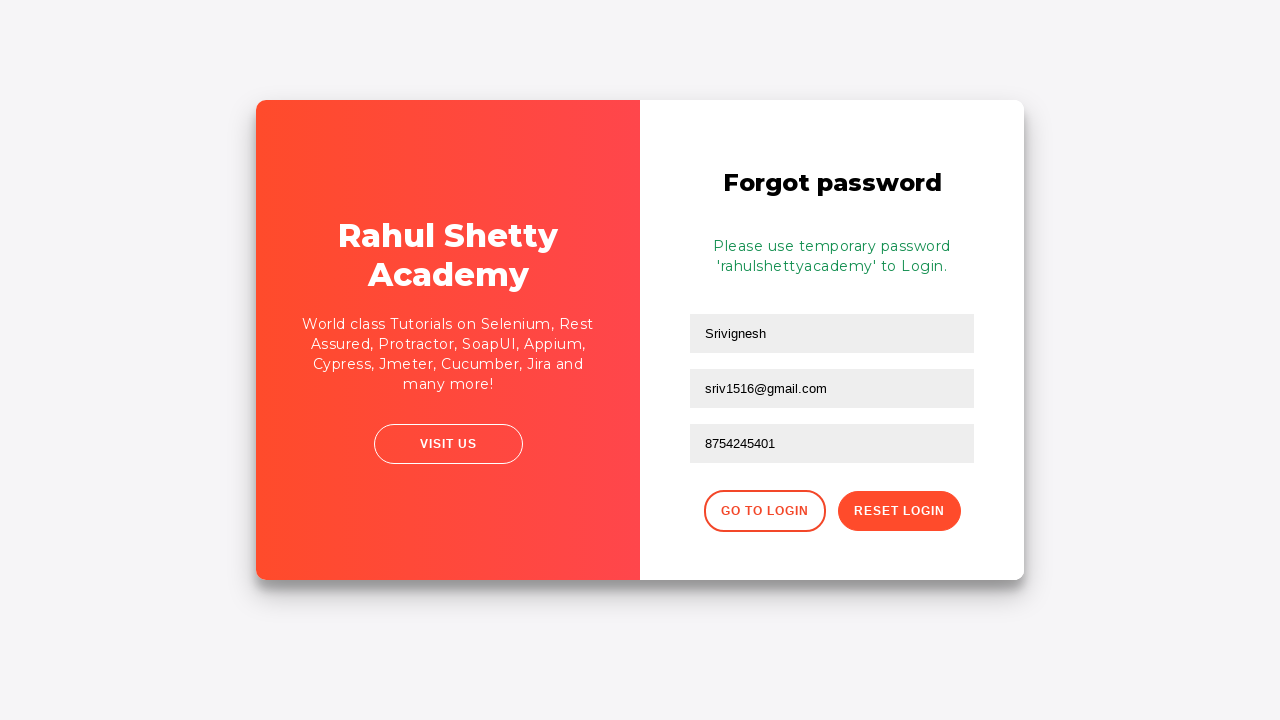

Retrieved password info: Please use temporary password 'rahulshettyacademy' to Login. 
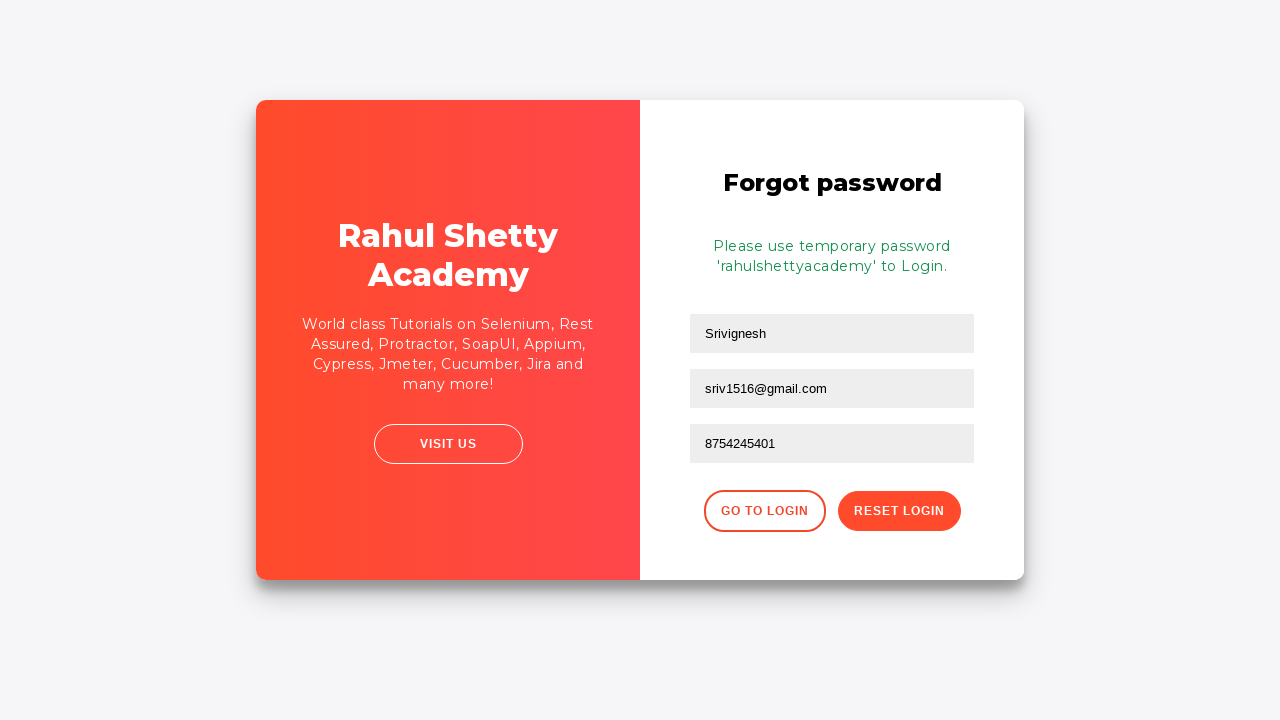

Clicked 'Go to Login' button to return to login page at (764, 511) on xpath=//button[normalize-space()='Go to Login']
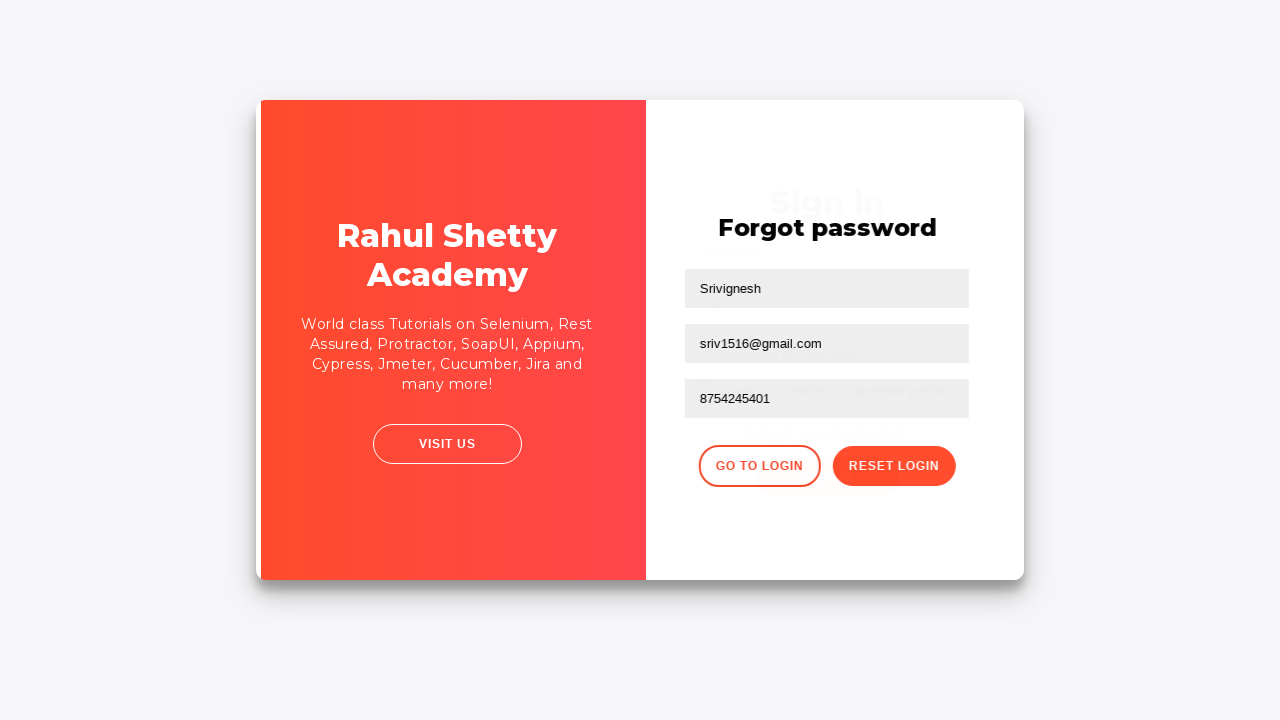

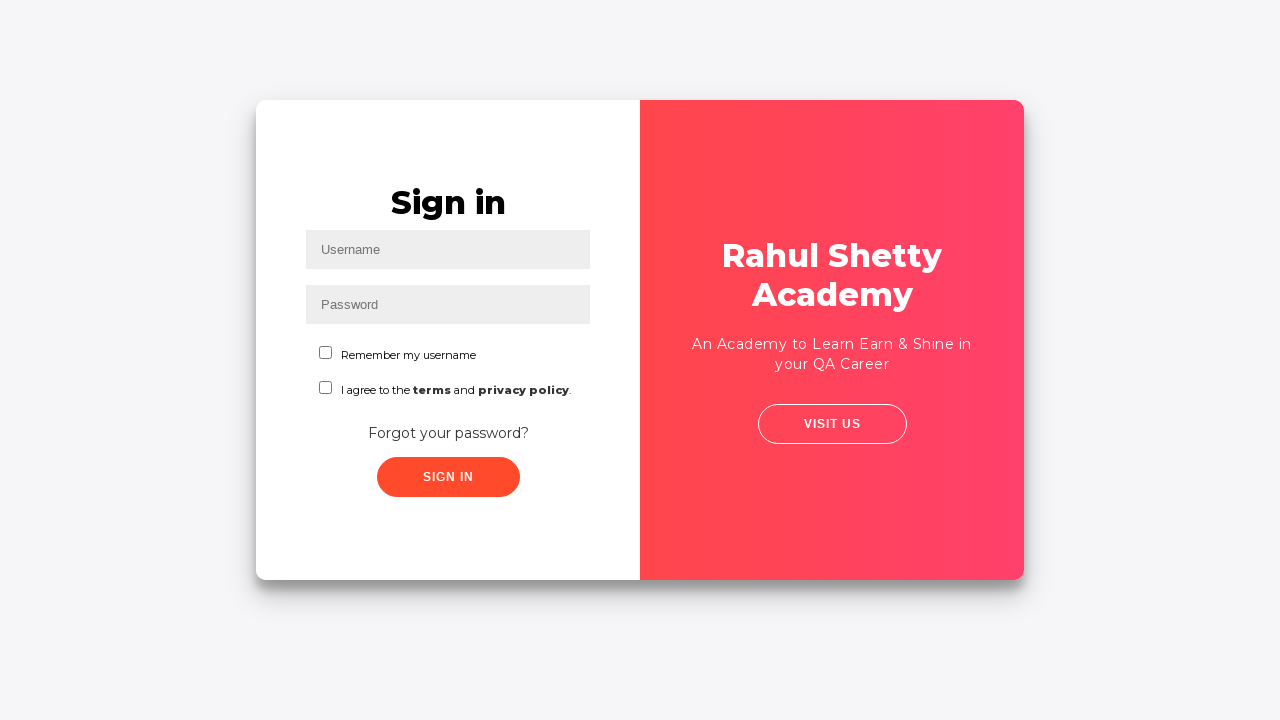